Tests navigation to Python talks/podcast section by clicking on the talks link and verifying podcast description is displayed

Starting URL: https://www.python.org/

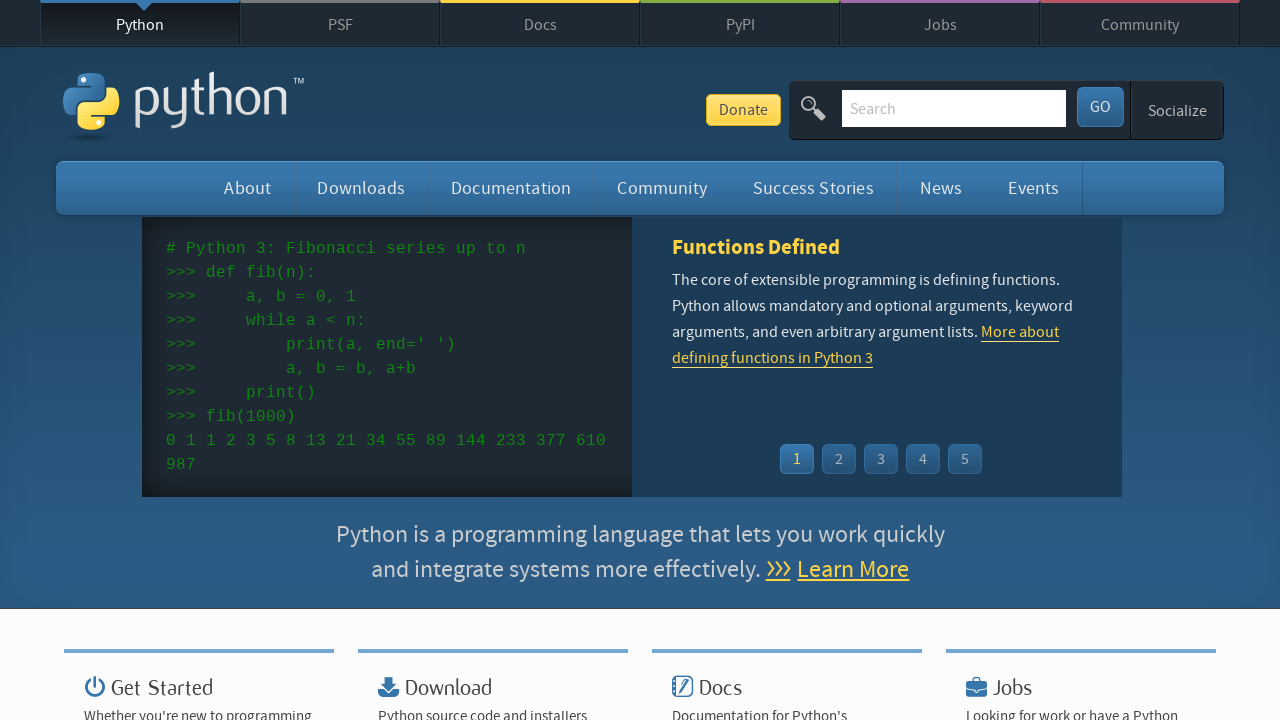

Clicked on talks link in navigation menu at (542, 360) on #container > li:nth-child(3) > ul > li:nth-child(2) > a
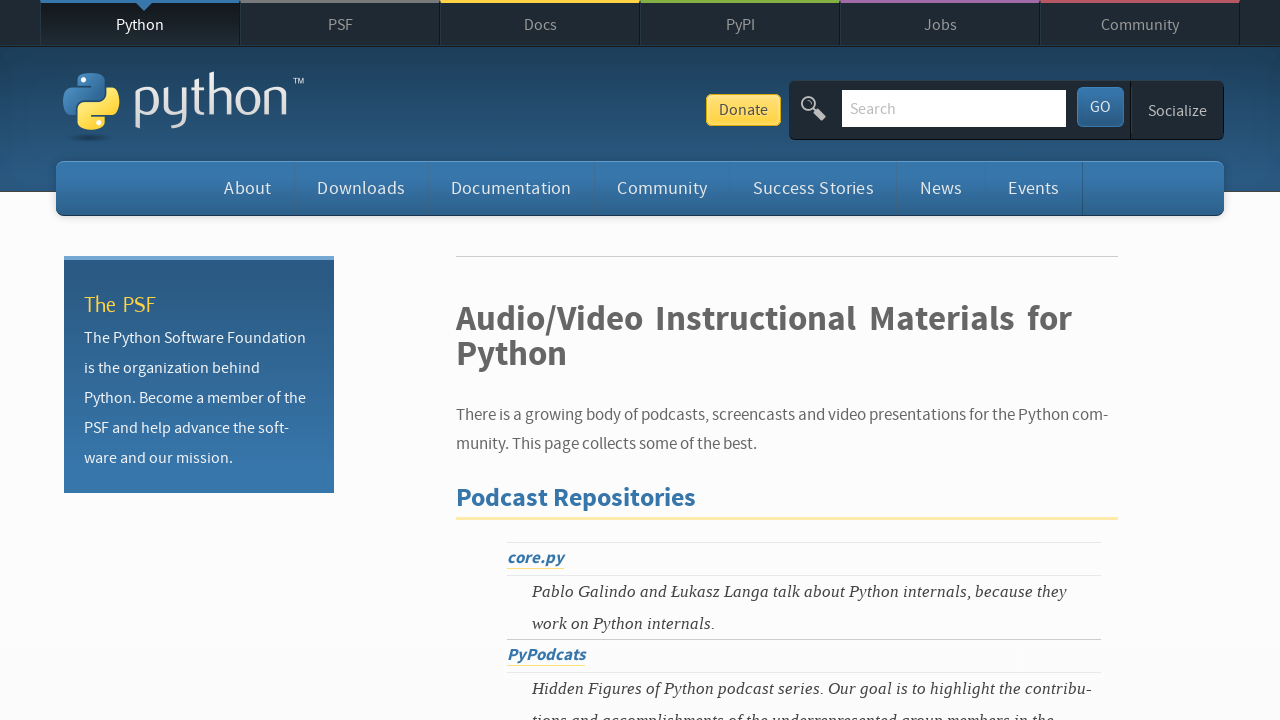

Podcast description 'A podcast on Python and related technologies.' is now visible
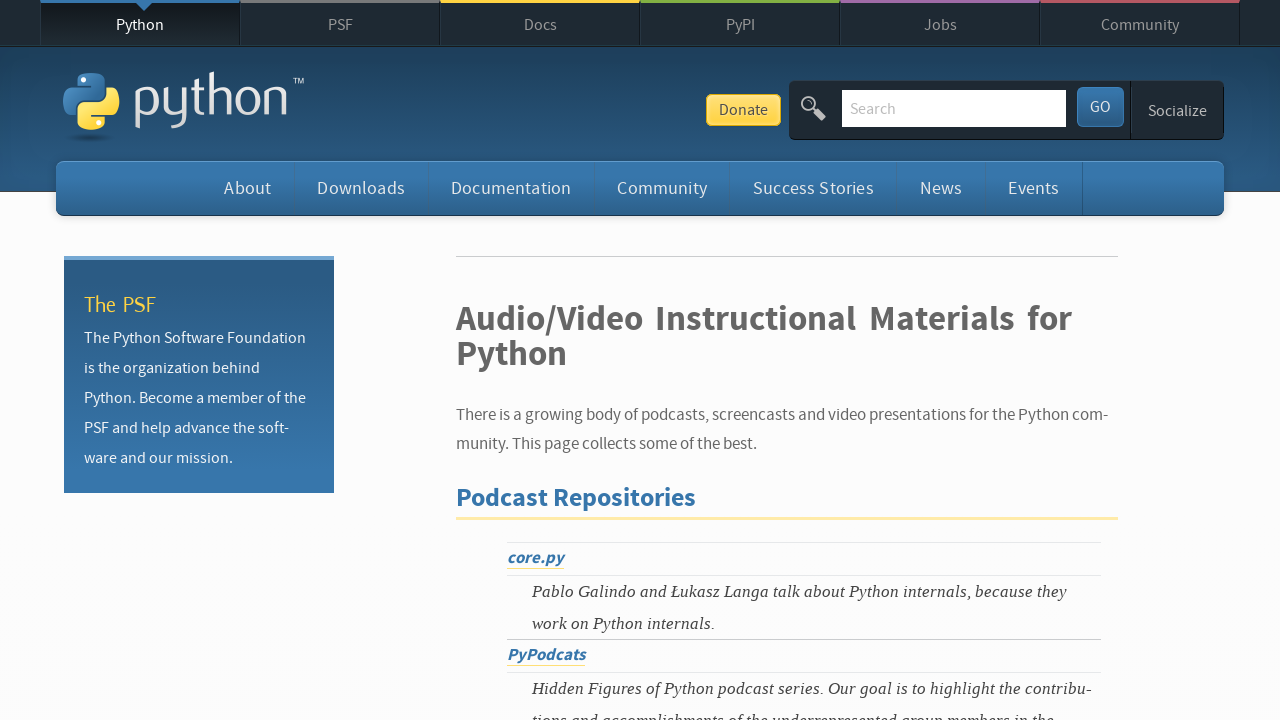

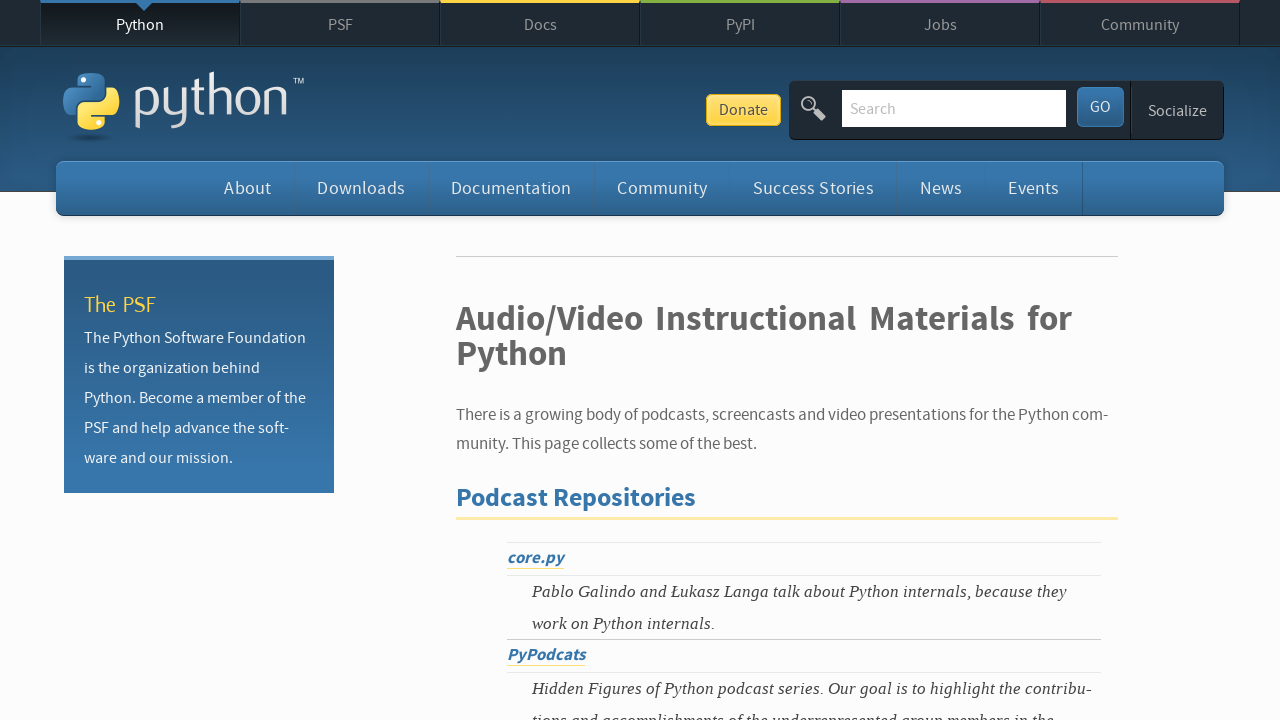